Tests alert handling functionality by triggering different types of JavaScript alerts and interacting with them

Starting URL: https://rahulshettyacademy.com/AutomationPractice/

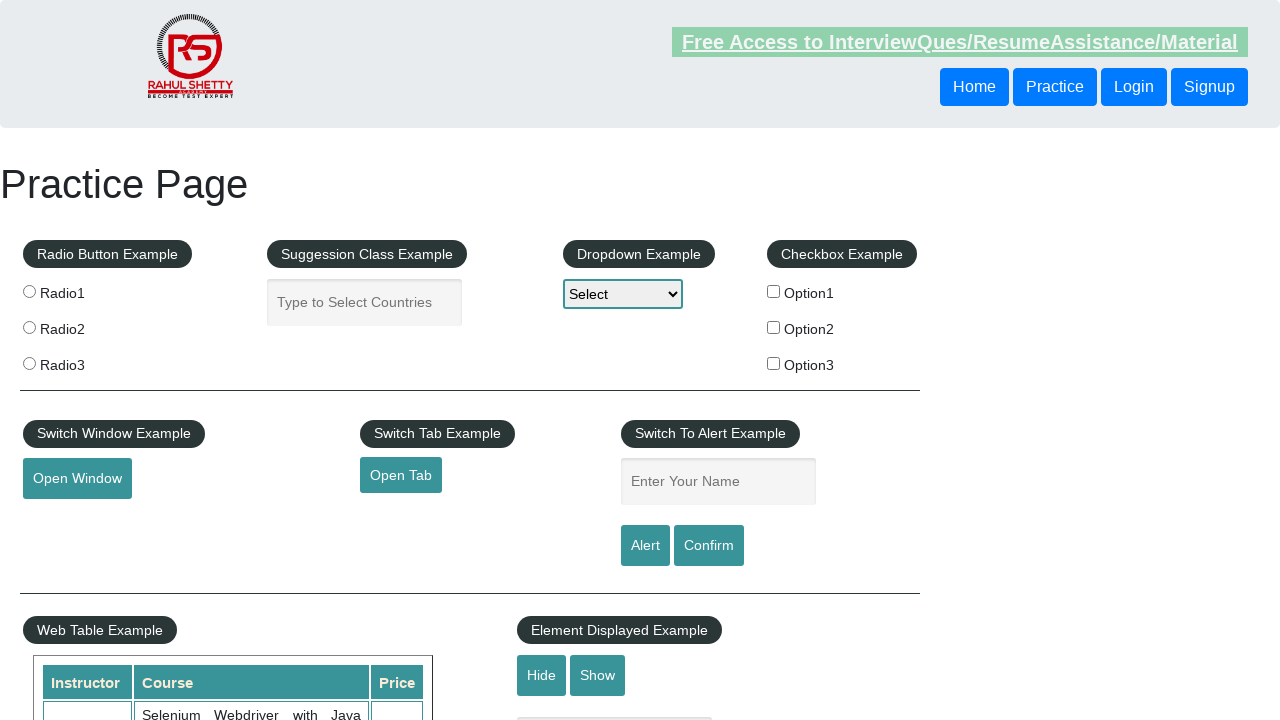

Navigated to AutomationPractice page
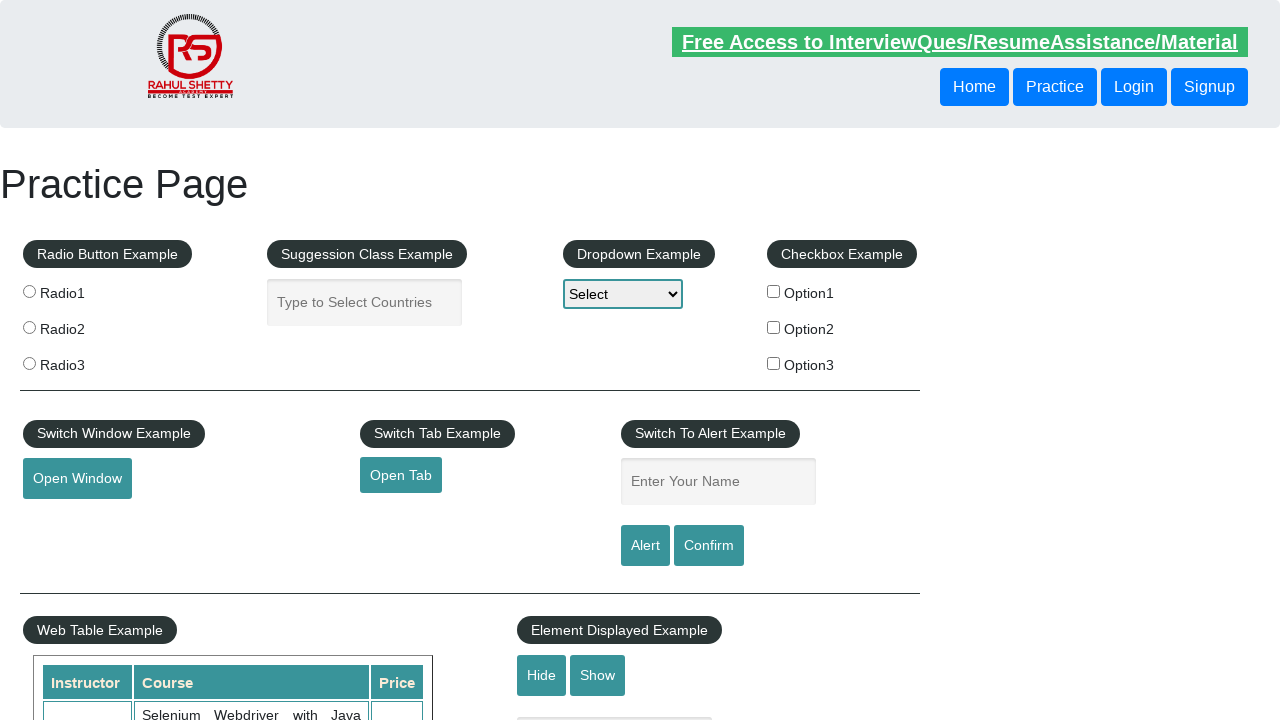

Filled name field with 'Automation' on #name
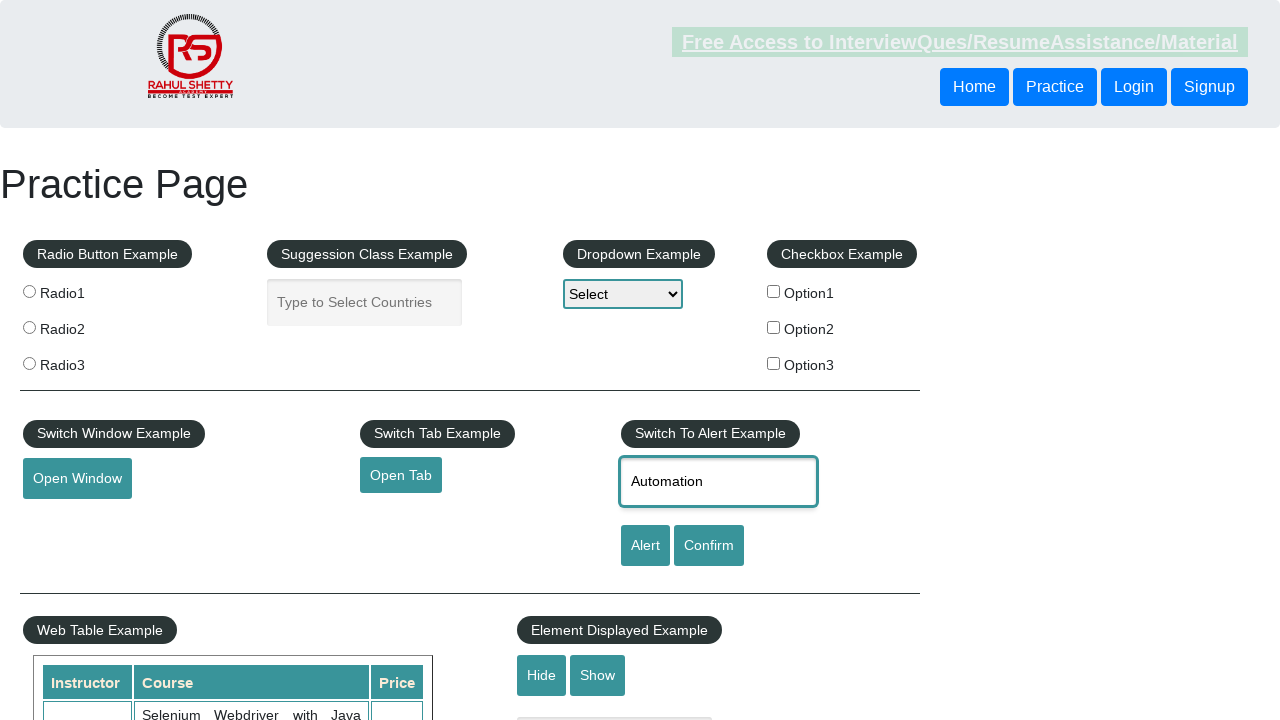

Clicked alert button to trigger JavaScript alert at (645, 546) on [id='alertbtn']
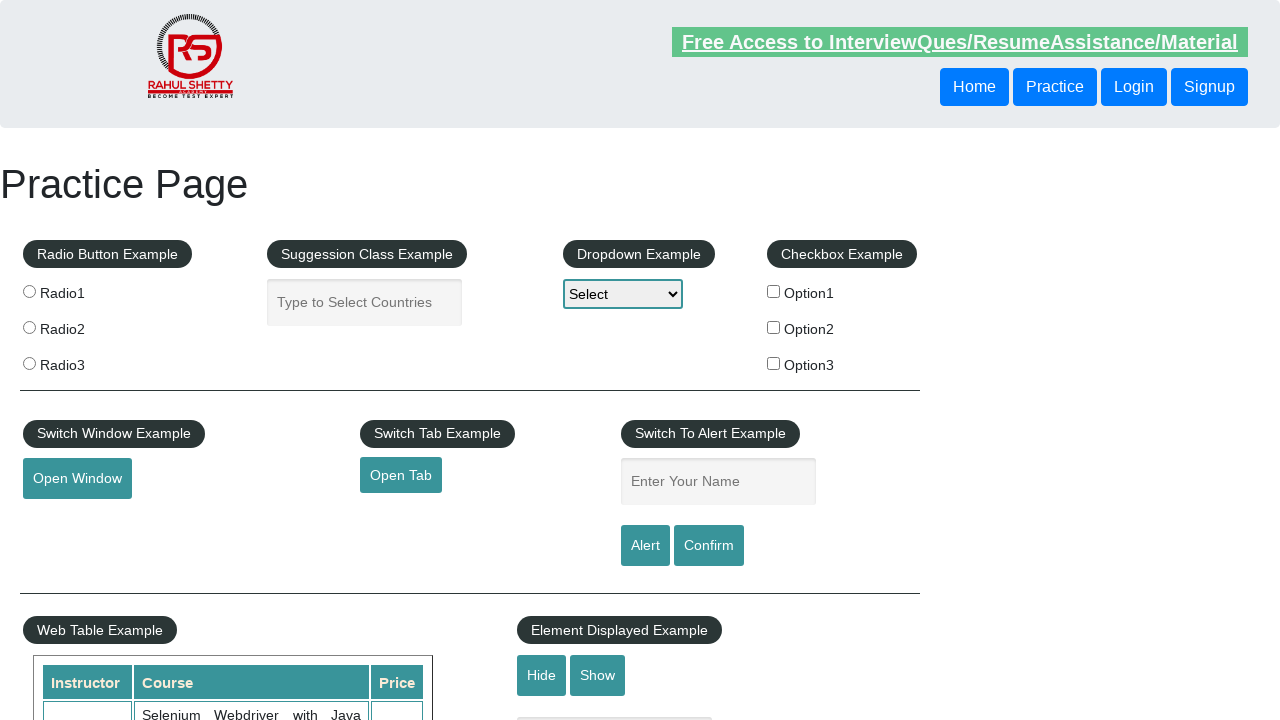

Set up listener to accept alert dialogs
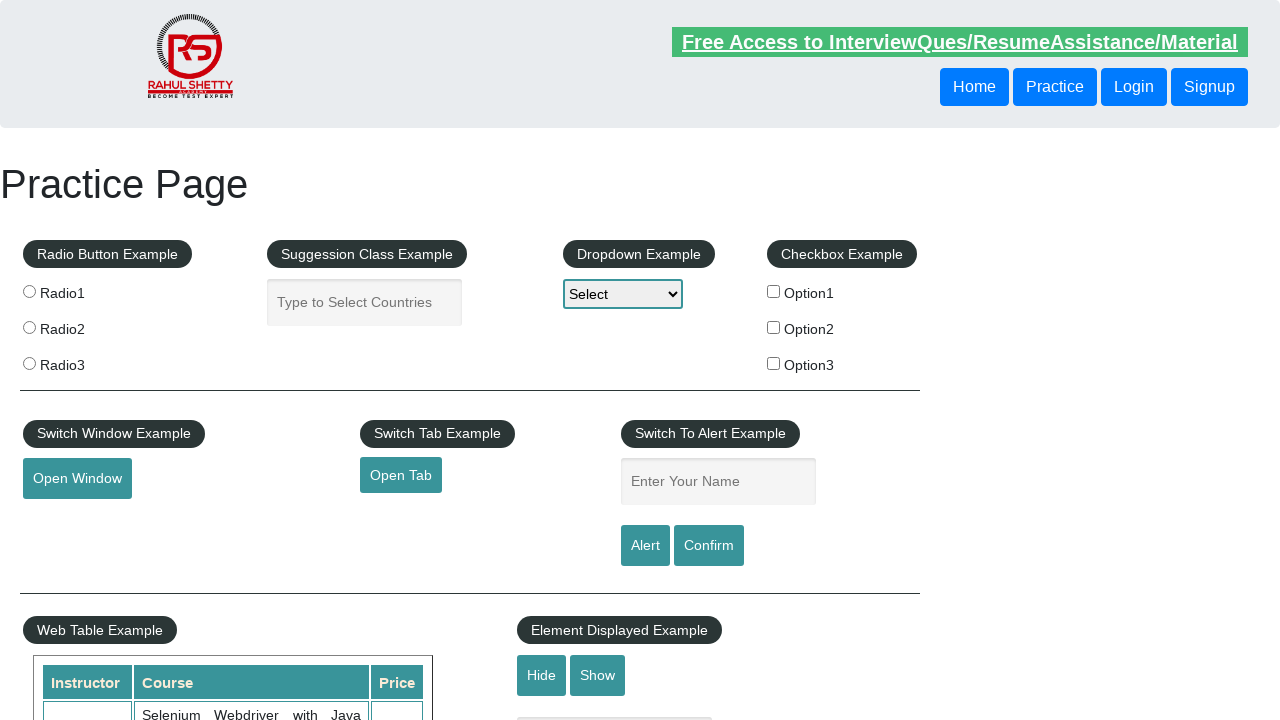

Clicked confirm button to trigger confirmation dialog at (709, 546) on #confirmbtn
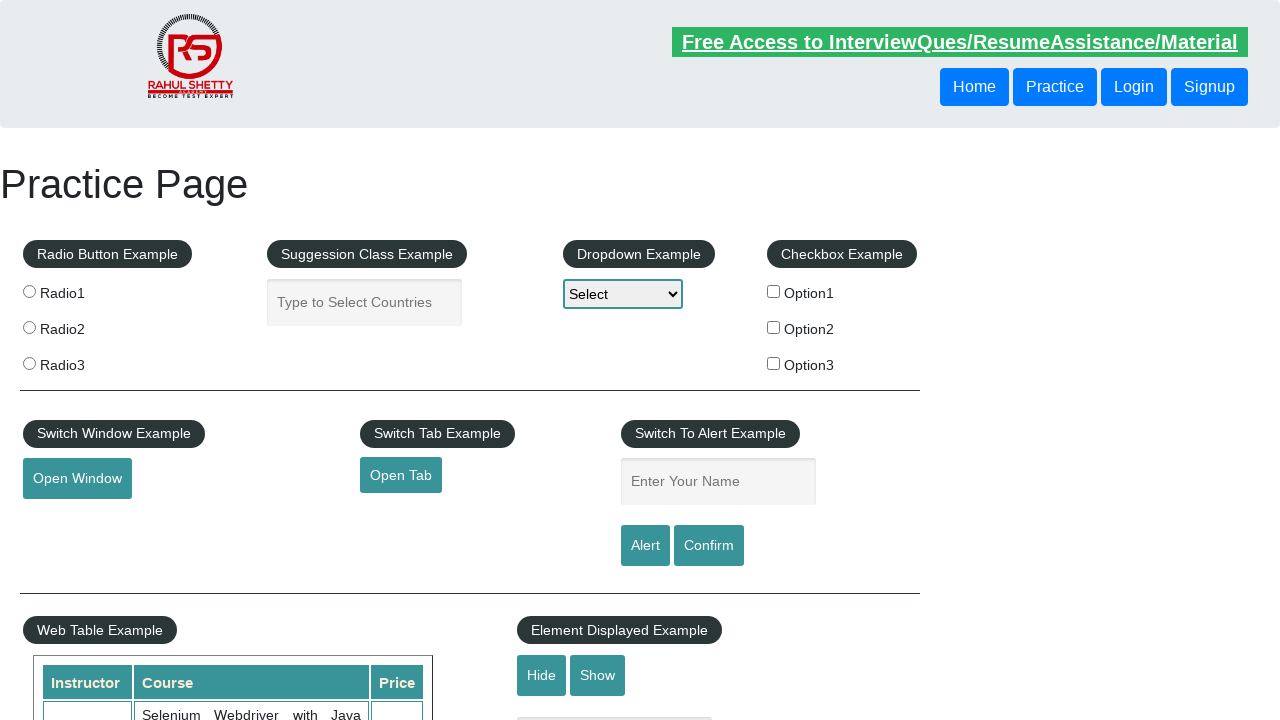

Set up listener to dismiss next confirmation dialog
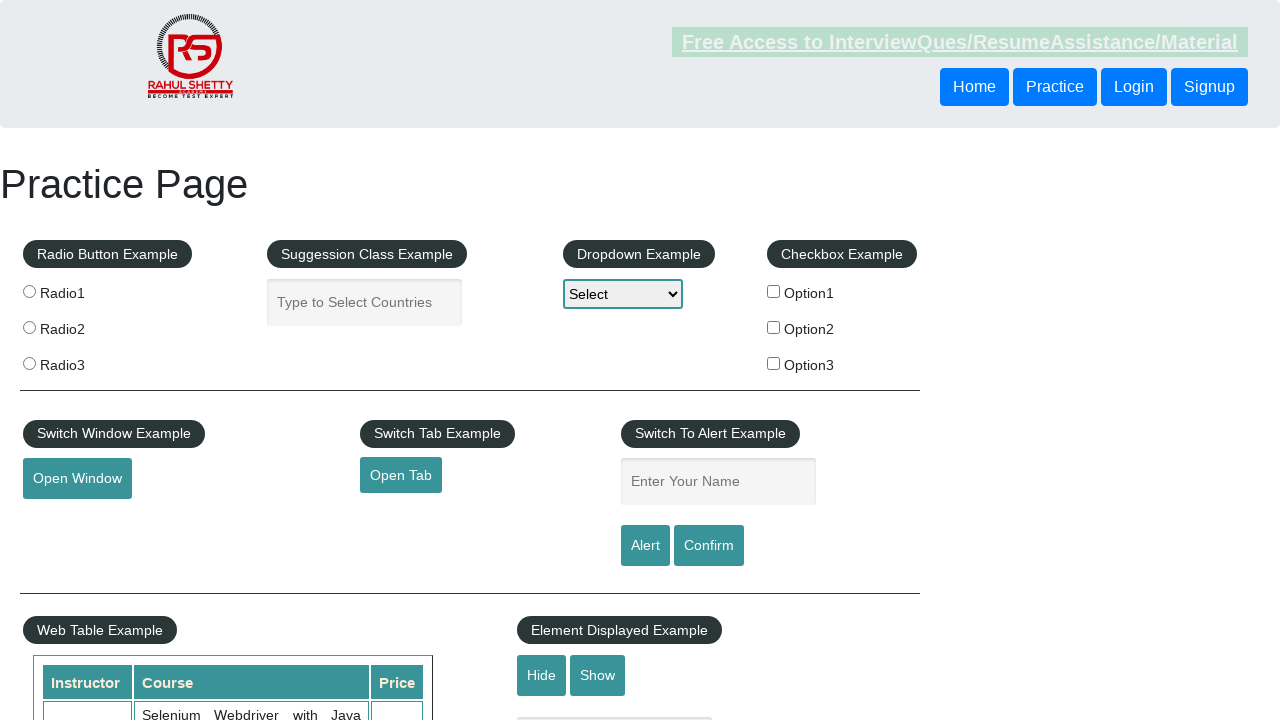

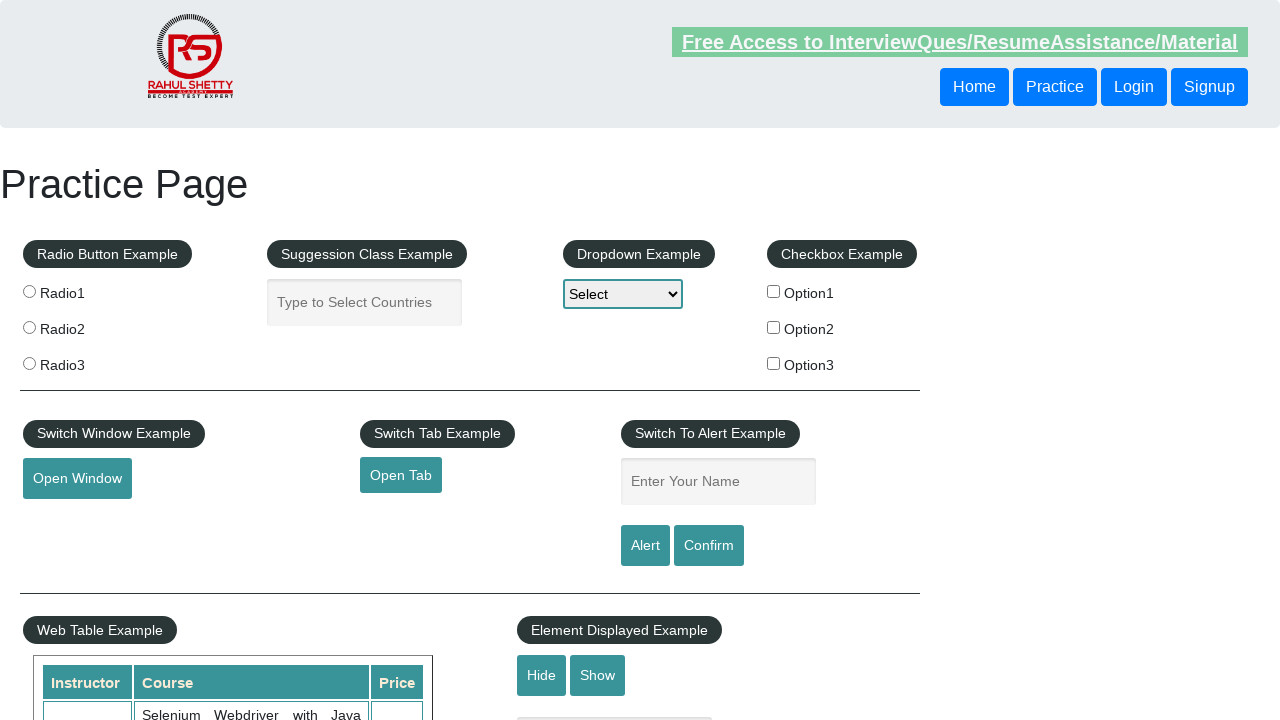